Tests the search filter functionality on a vegetable offers page by entering "tomato" in the search field and verifying that filtered results contain the expected item.

Starting URL: https://rahulshettyacademy.com/seleniumPractise/#/offers

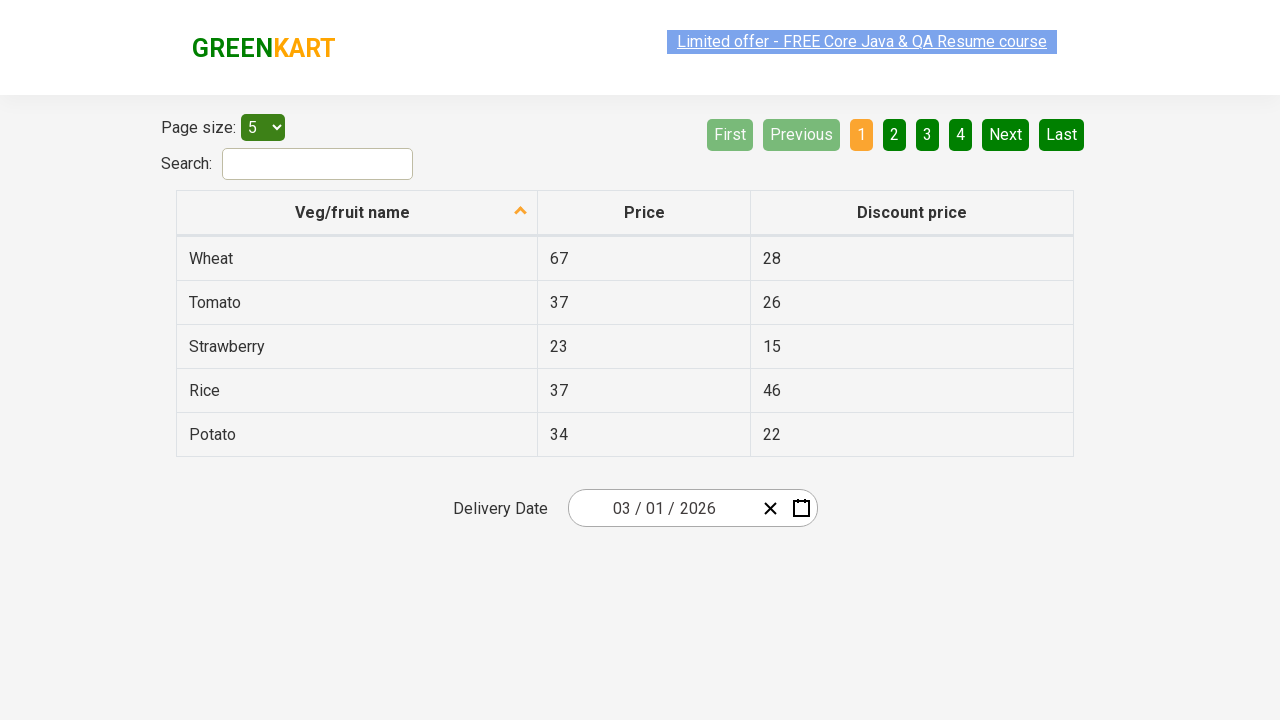

Entered 'tomato' in the search filter field on input#search-field
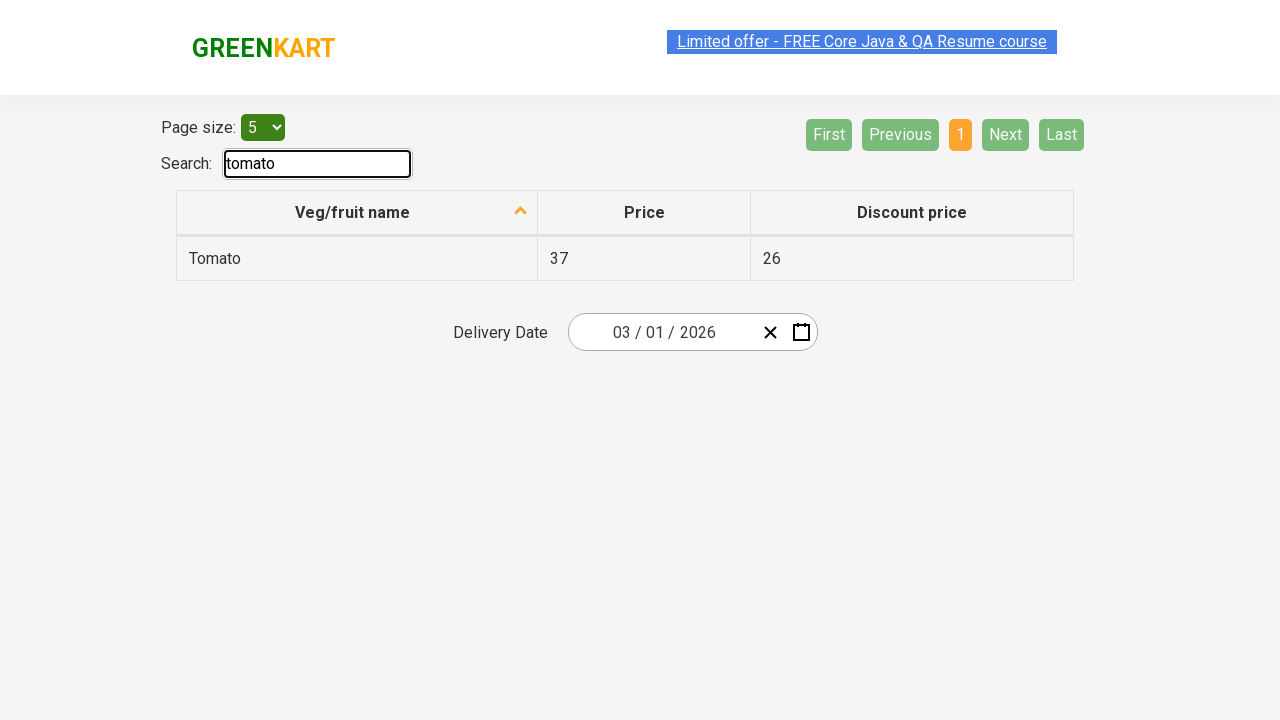

Filtered results loaded and visible
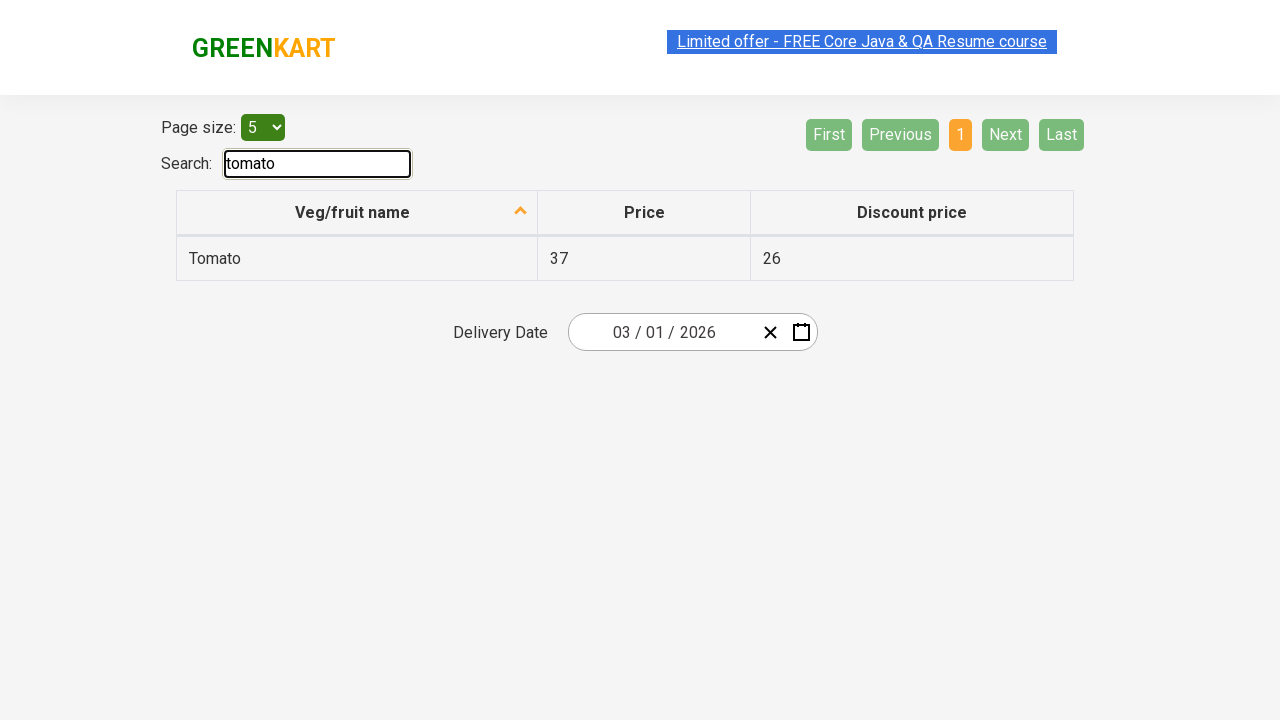

Retrieved 1 filtered item results
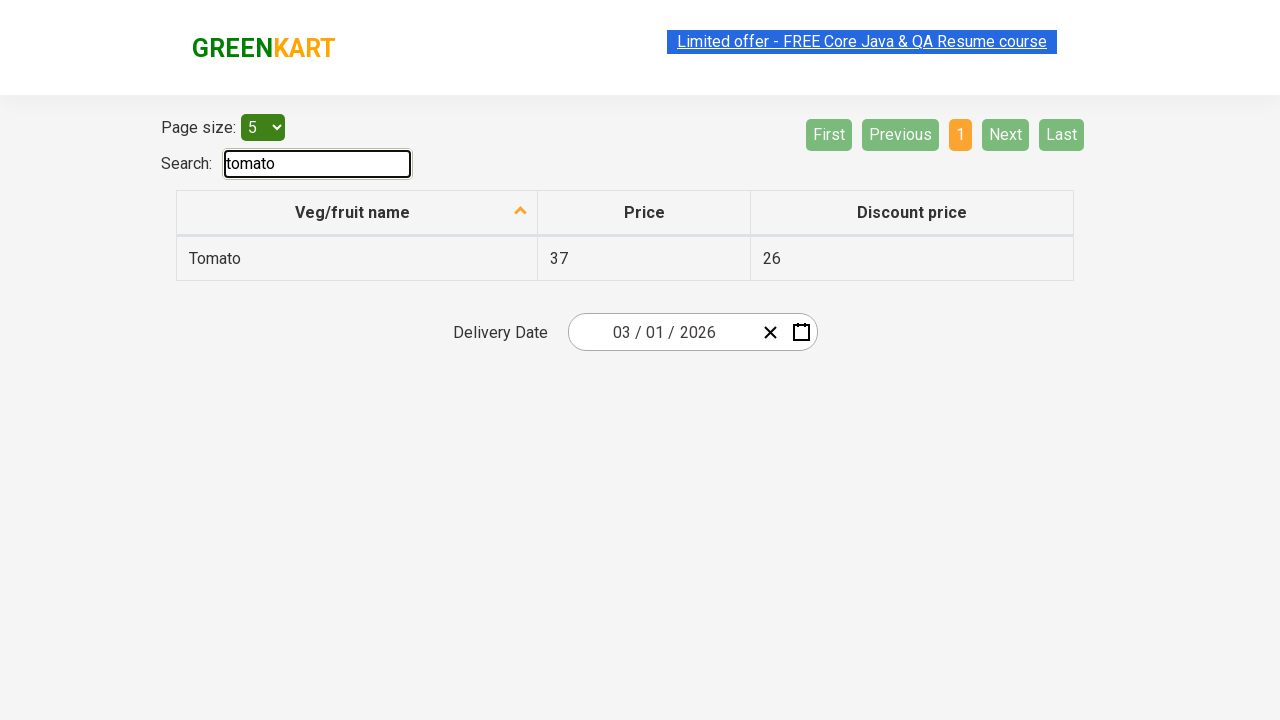

Verified that at least one filtered result is present
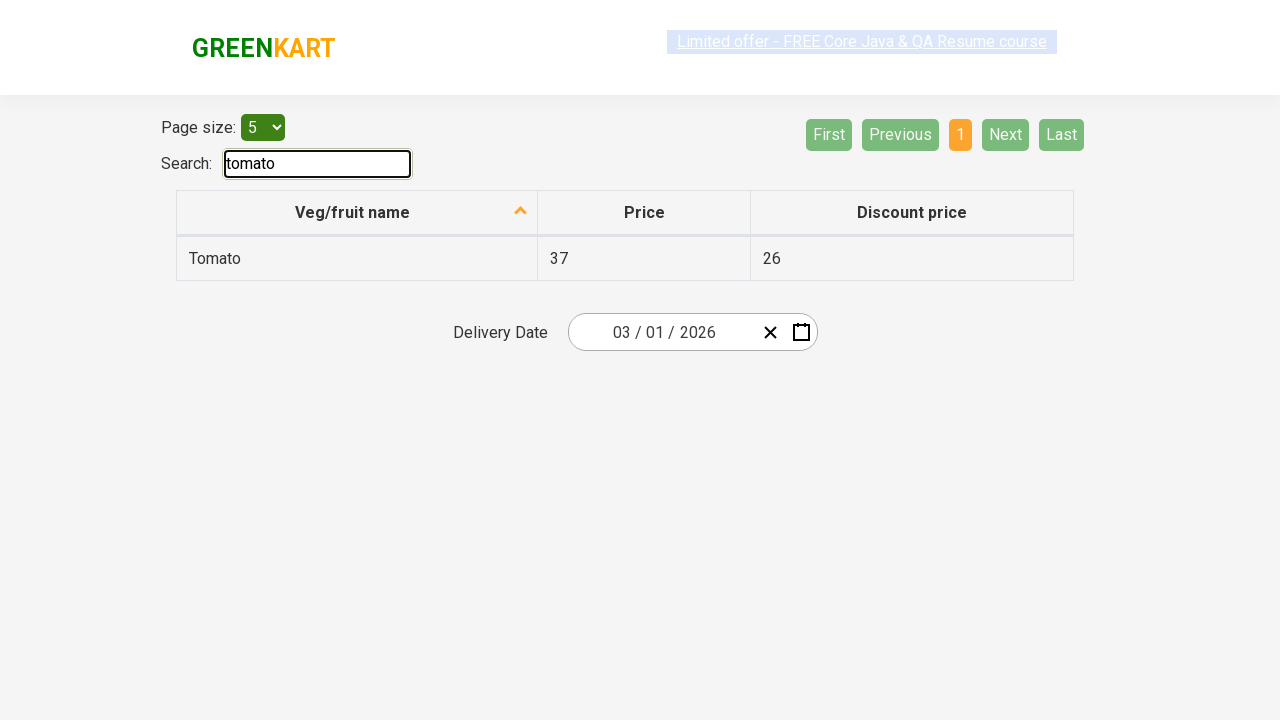

Retrieved first filtered item text: 'Tomato'
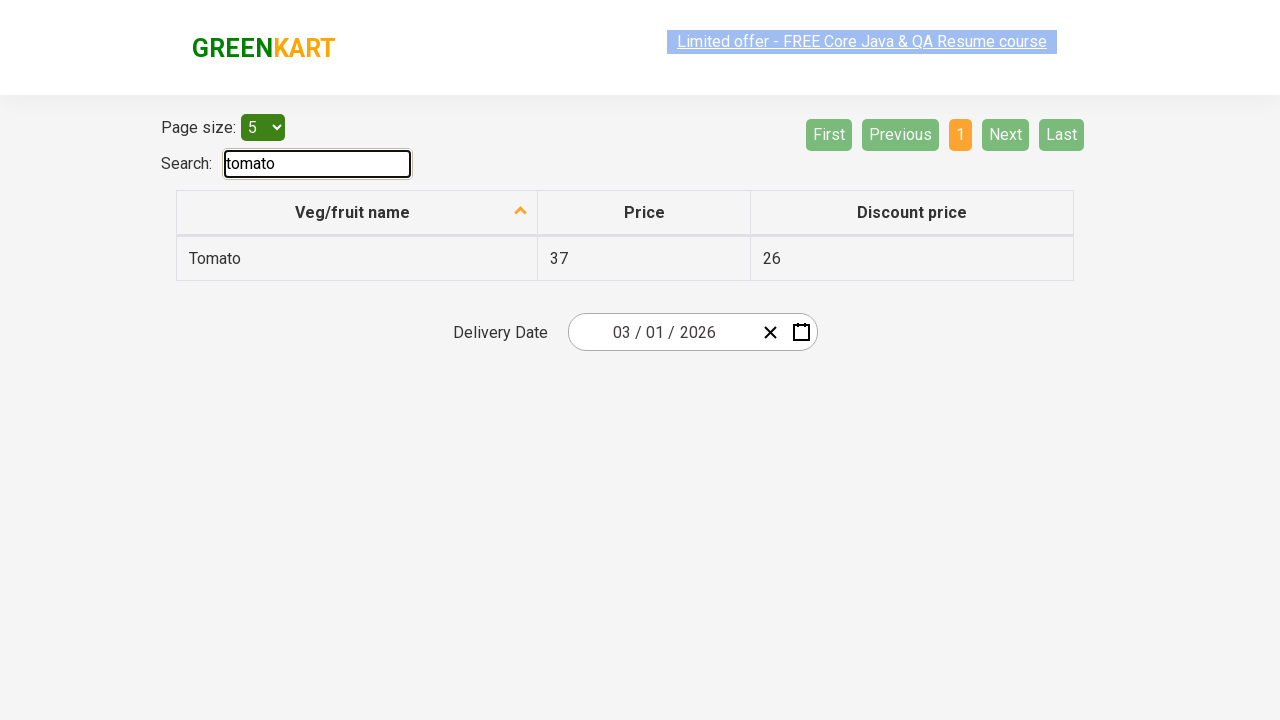

Verified that first filtered result contains 'Tomato'
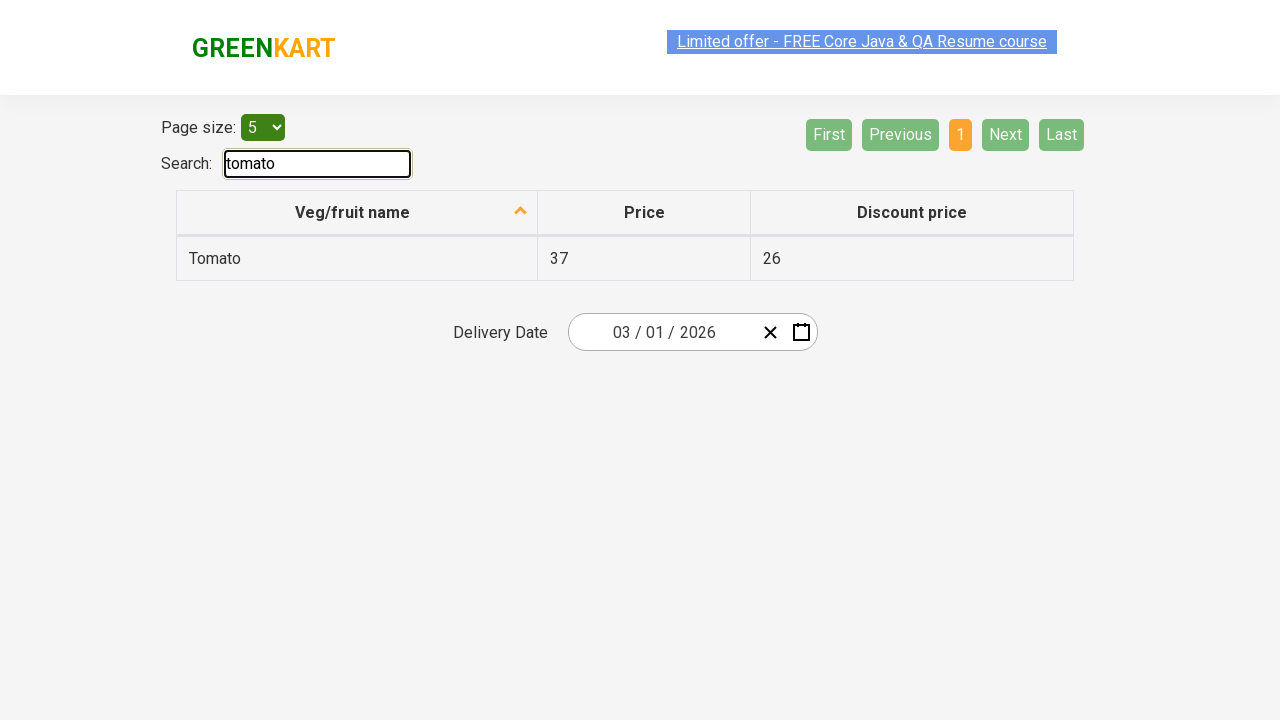

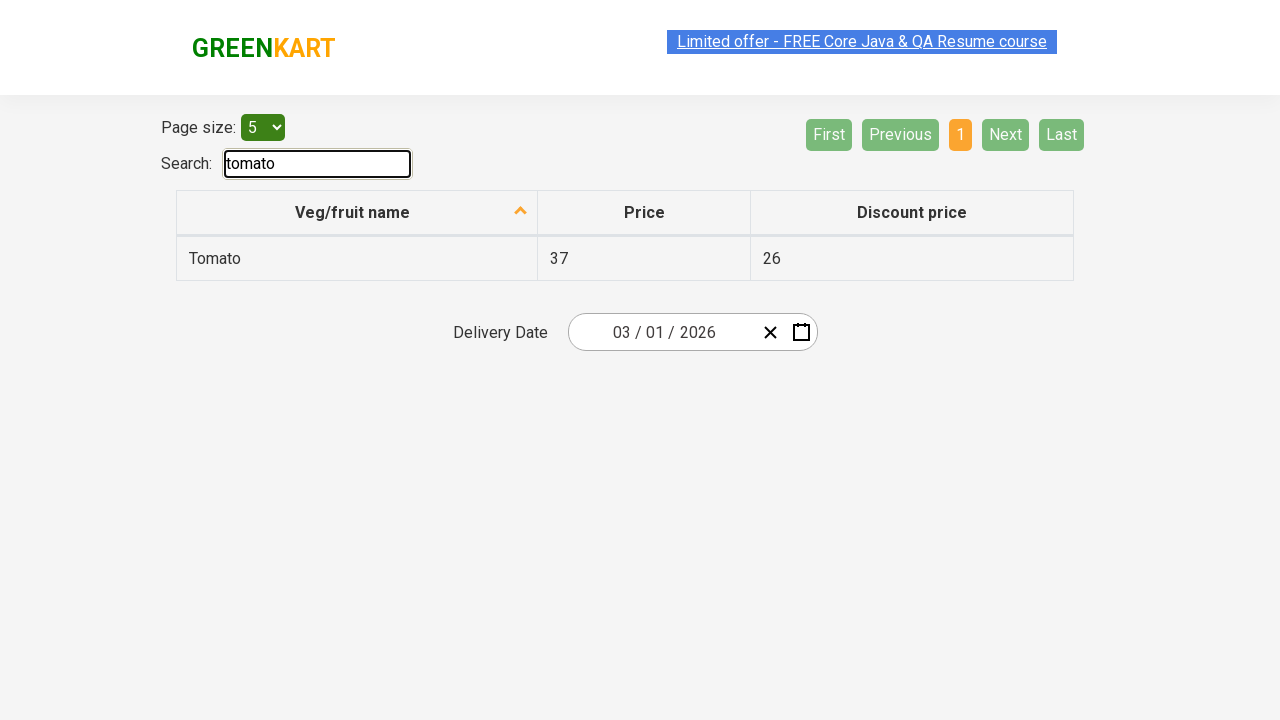